Tests an e-commerce shopping cart workflow by searching for products containing "ber", adding all matching items to cart, proceeding to checkout, applying a promo code, and verifying the discount is applied correctly along with total amount calculations.

Starting URL: https://rahulshettyacademy.com/seleniumPractise/

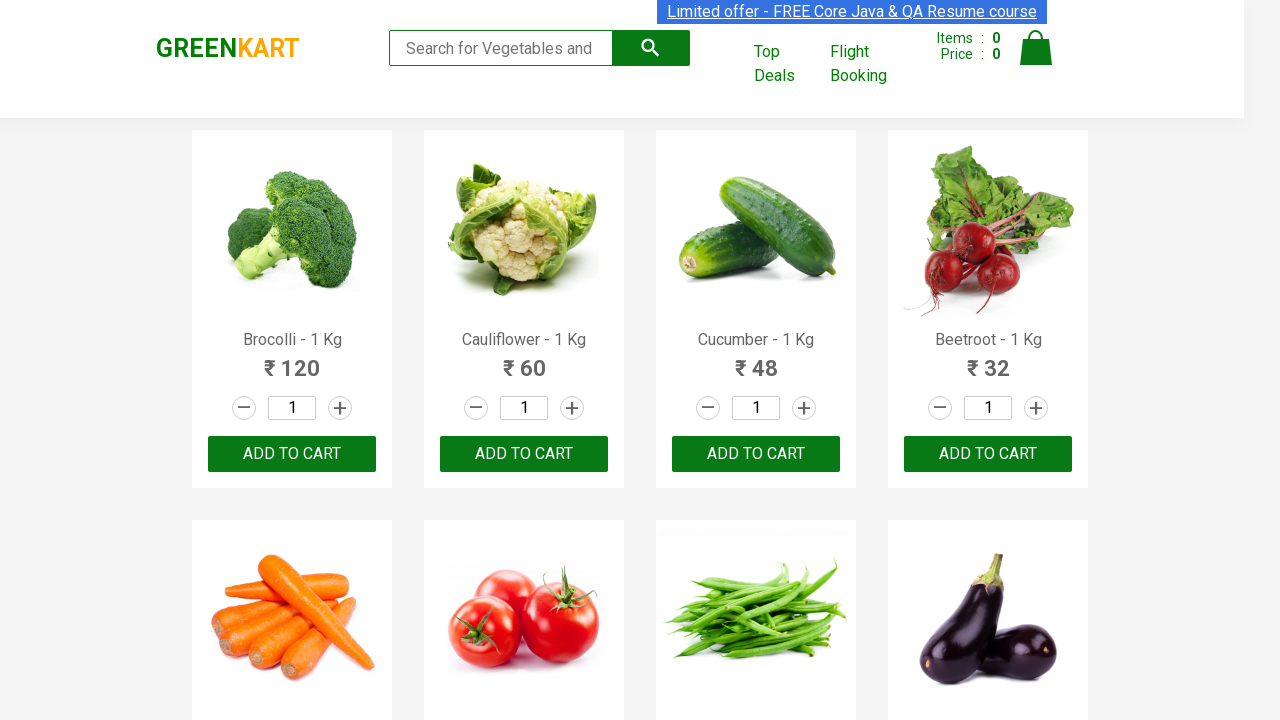

Filled search field with 'ber' on .search-keyword
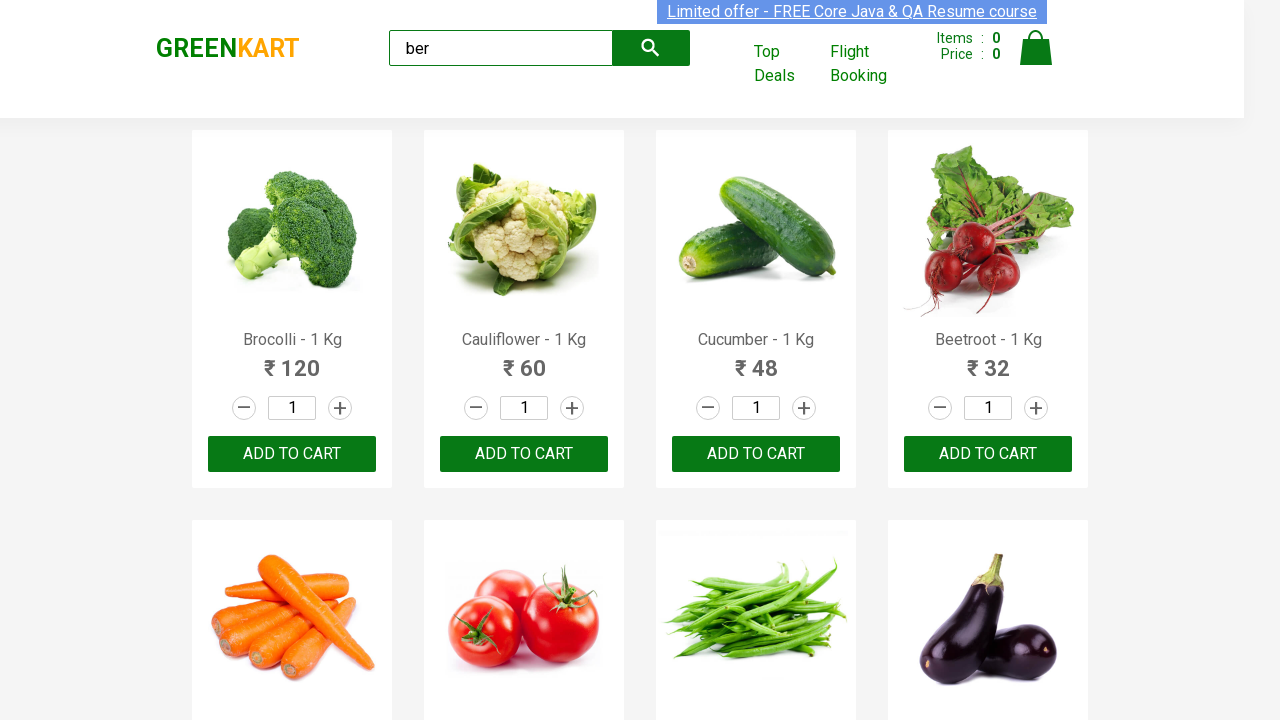

Waited for search results to load
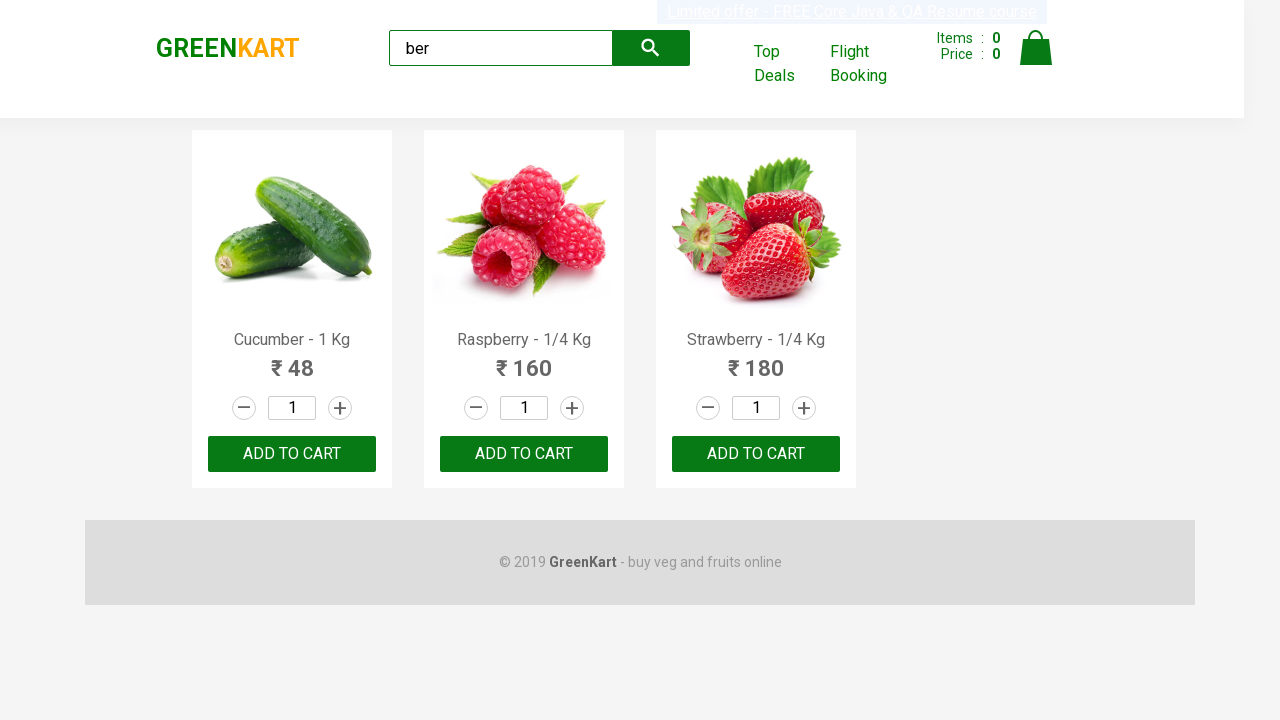

Verified 3 products found containing 'ber'
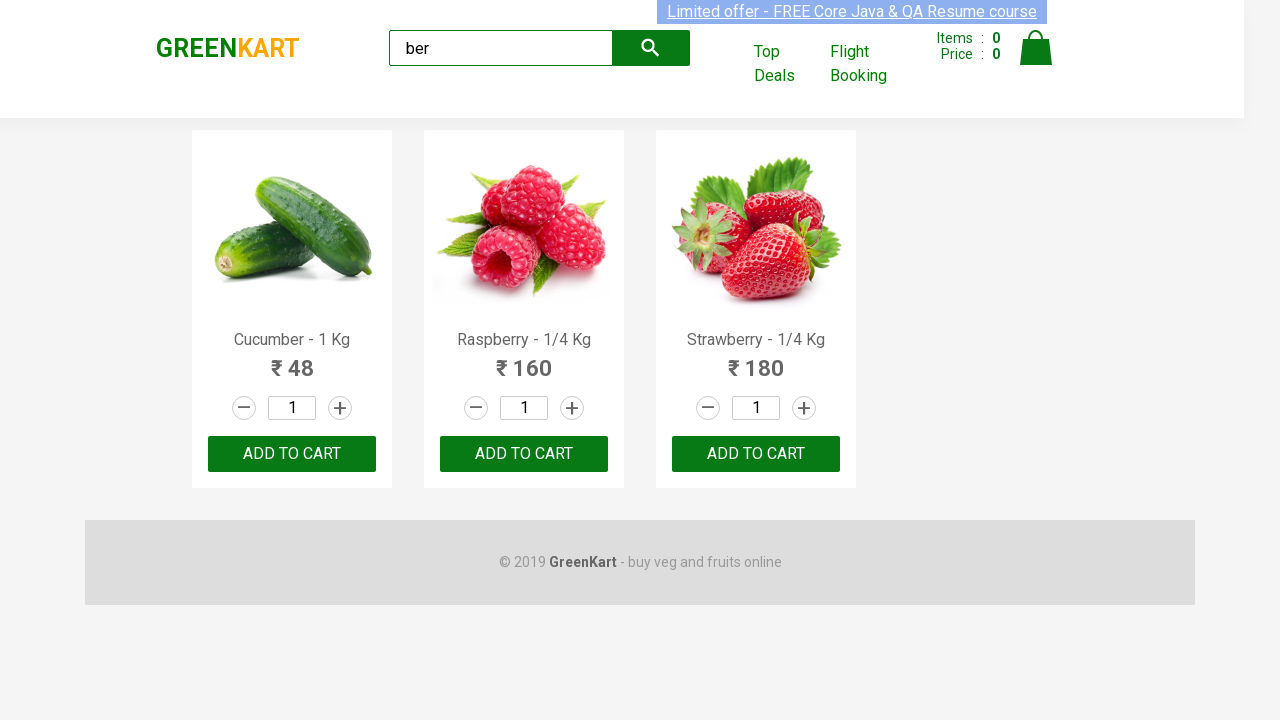

Clicked 'Add to Cart' button for product 1 at (292, 454) on xpath=//div[@class='product-action']/button >> nth=0
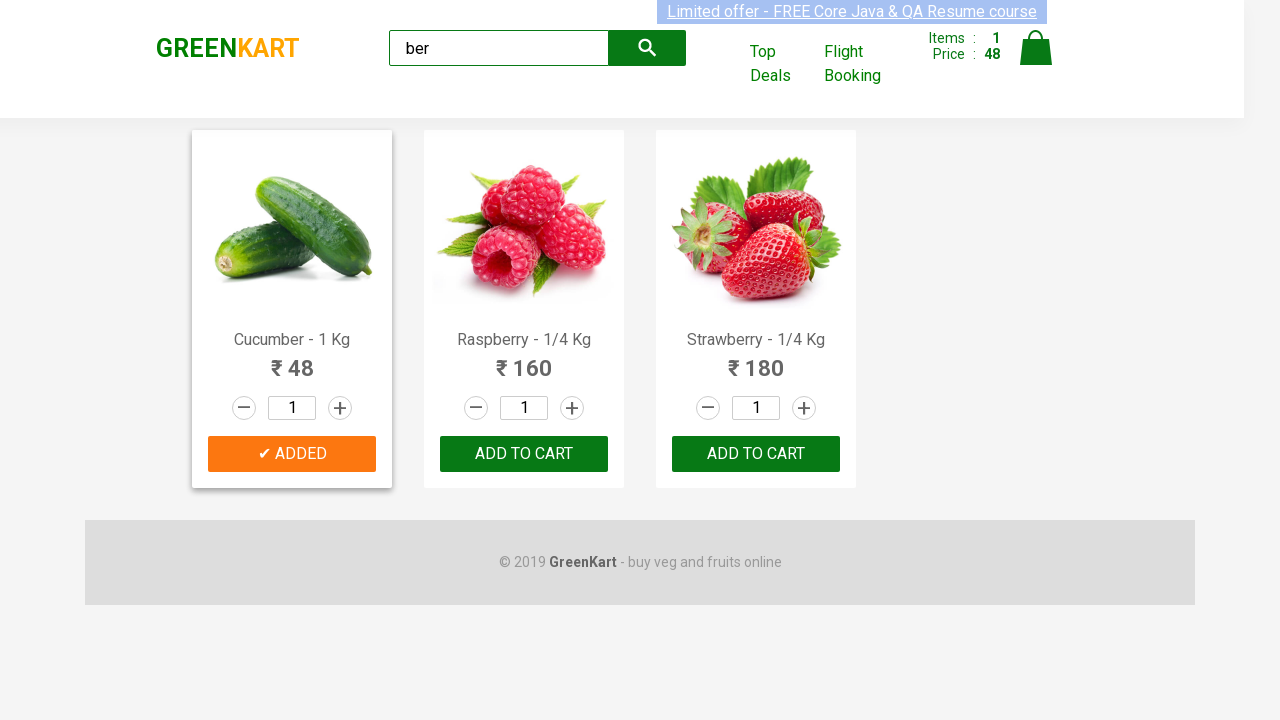

Clicked 'Add to Cart' button for product 2 at (524, 454) on xpath=//div[@class='product-action']/button >> nth=1
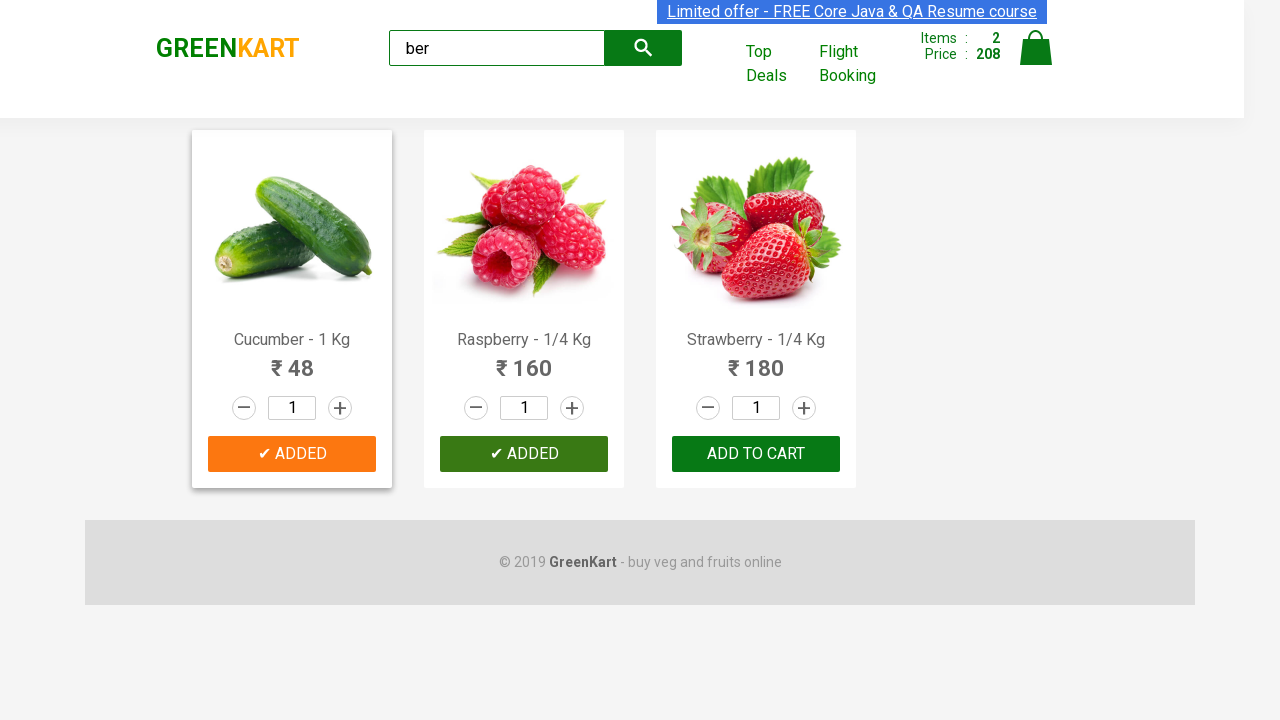

Clicked 'Add to Cart' button for product 3 at (756, 454) on xpath=//div[@class='product-action']/button >> nth=2
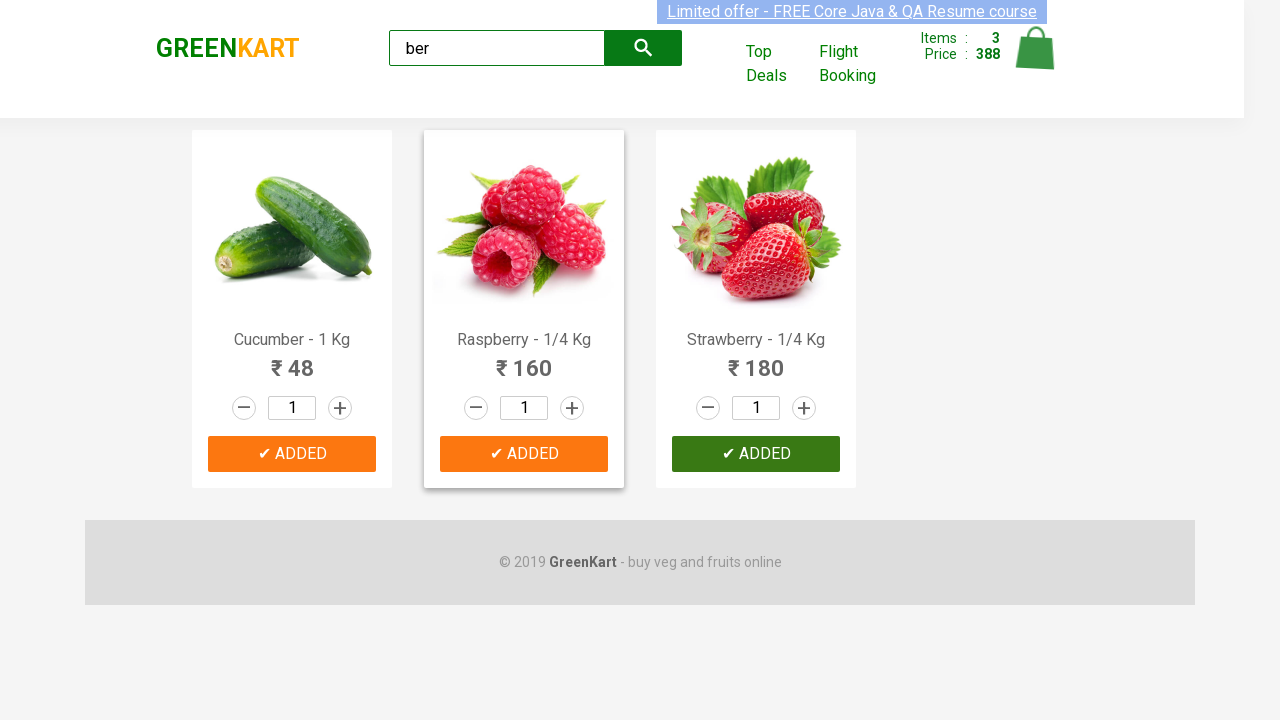

Clicked on cart icon to view shopping cart at (1036, 48) on img[alt='Cart']
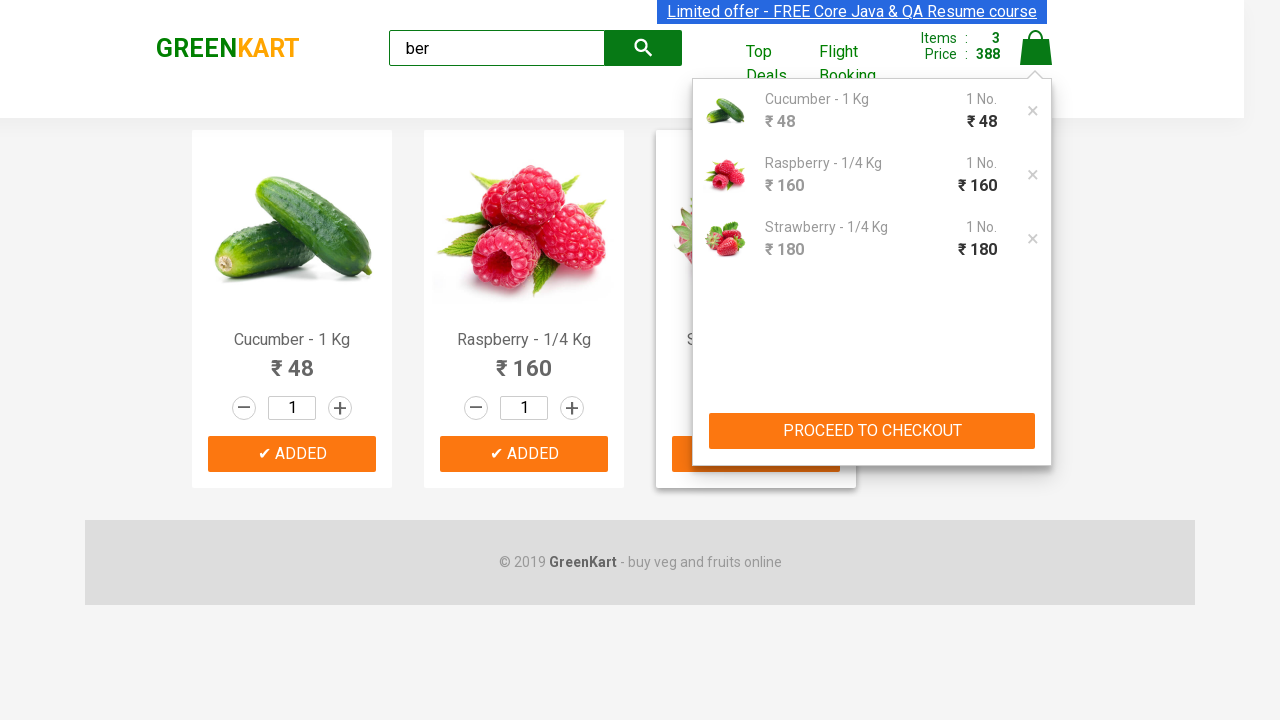

Clicked 'PROCEED TO CHECKOUT' button at (872, 431) on xpath=//button[text()='PROCEED TO CHECKOUT']
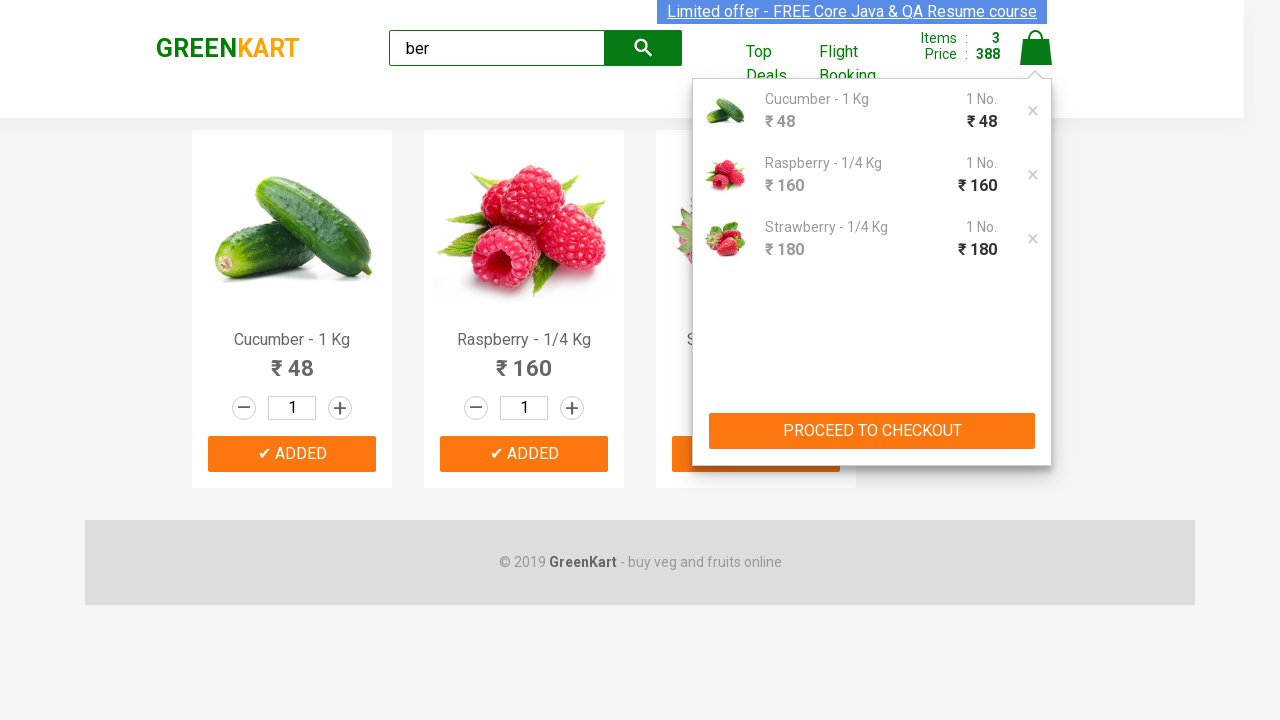

Promo code input field appeared
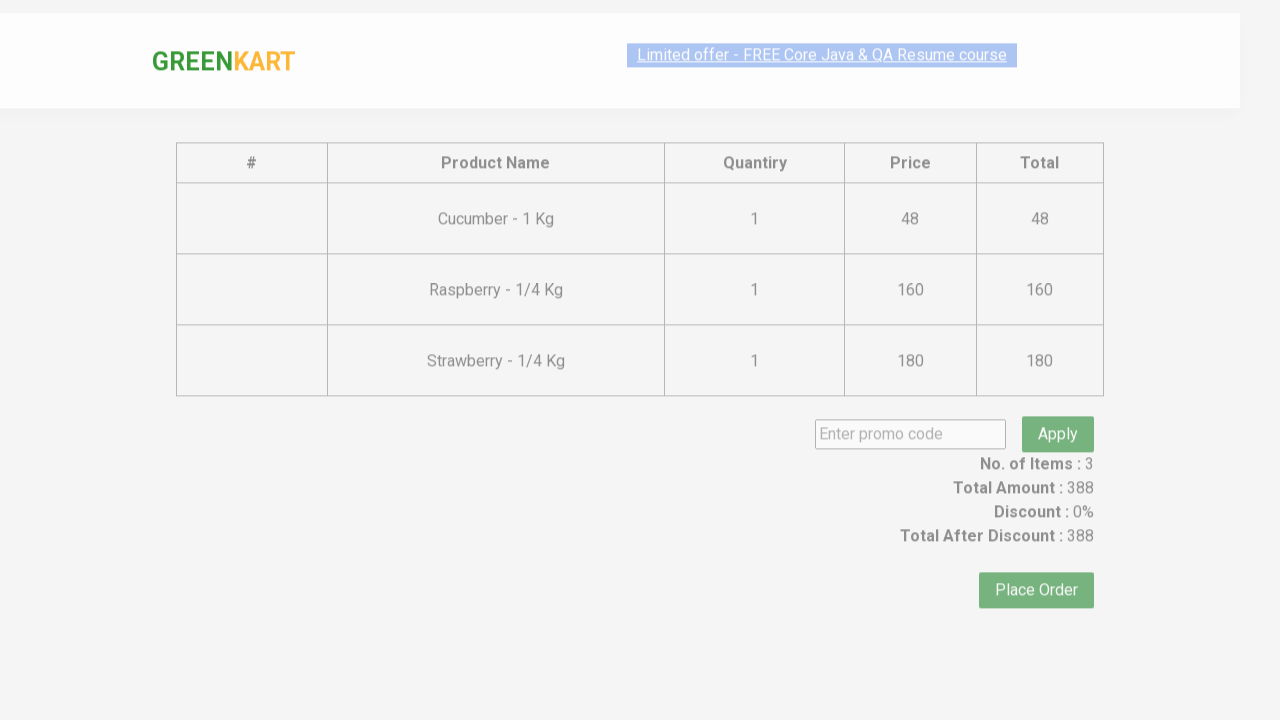

Retrieved original amount before discount: 388
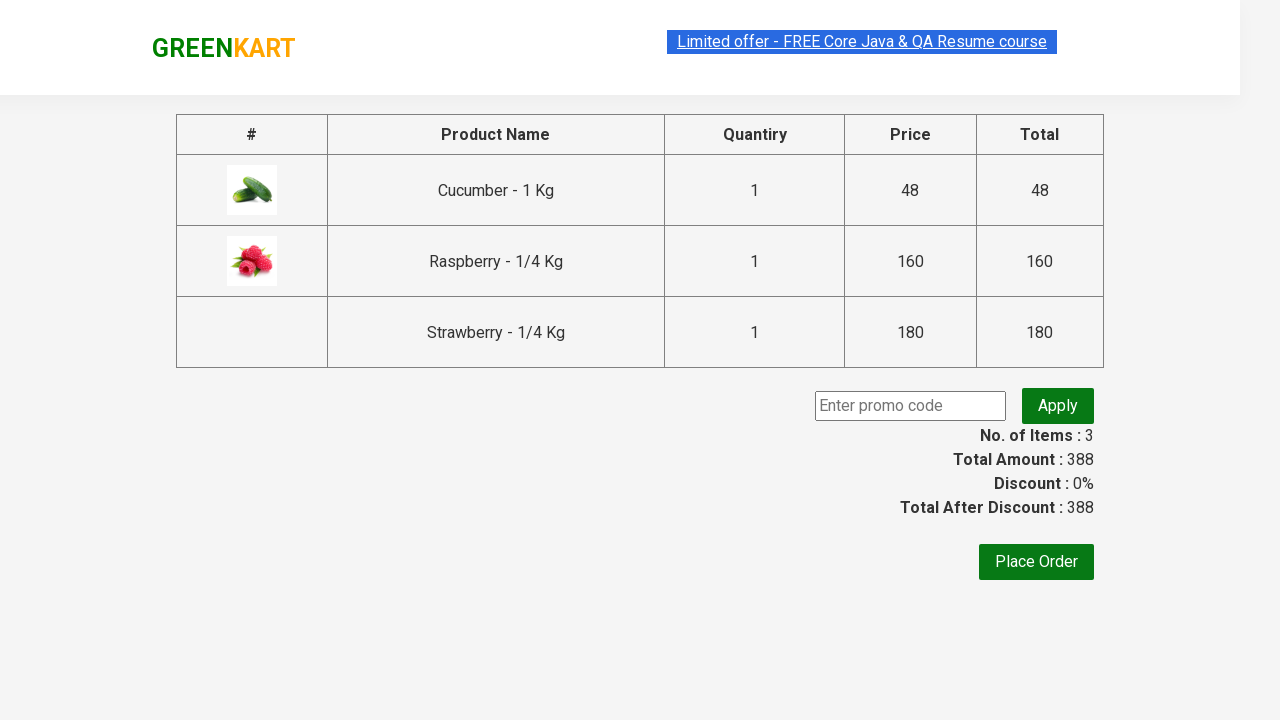

Filled promo code field with 'rahulshettyacademy' on .promoCode
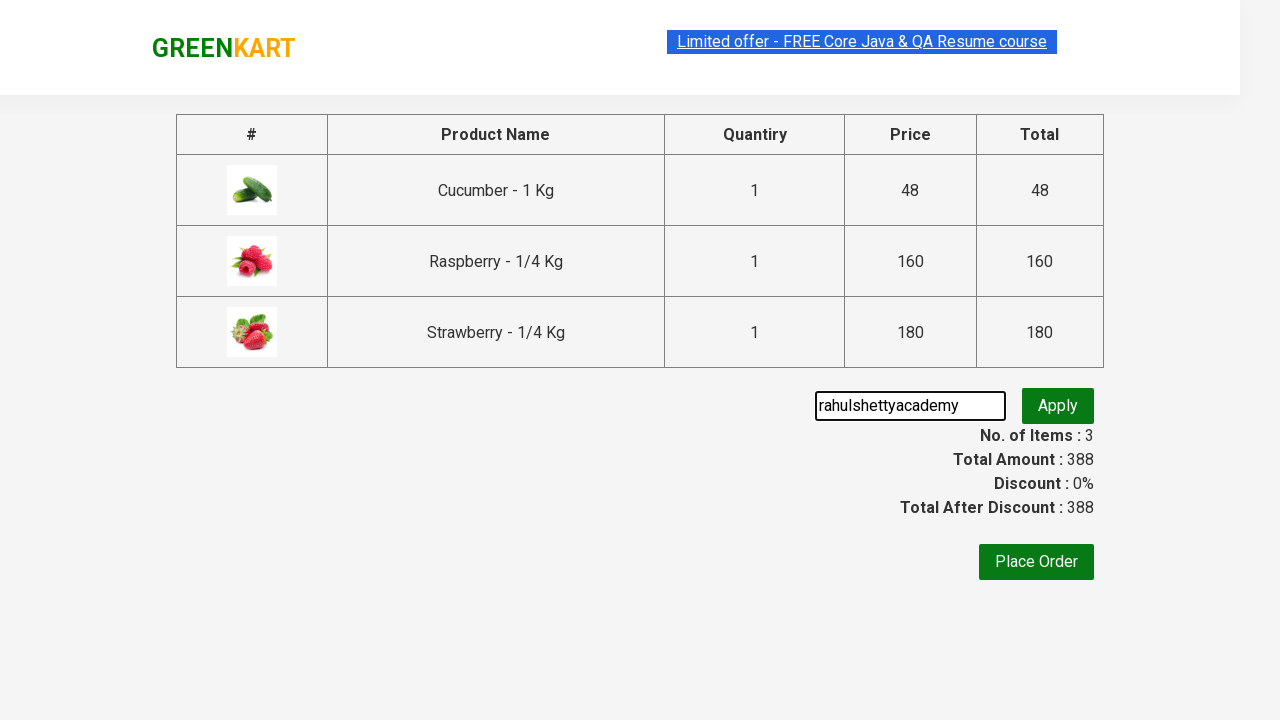

Clicked 'Apply' button to apply promo code at (1058, 406) on .promoBtn
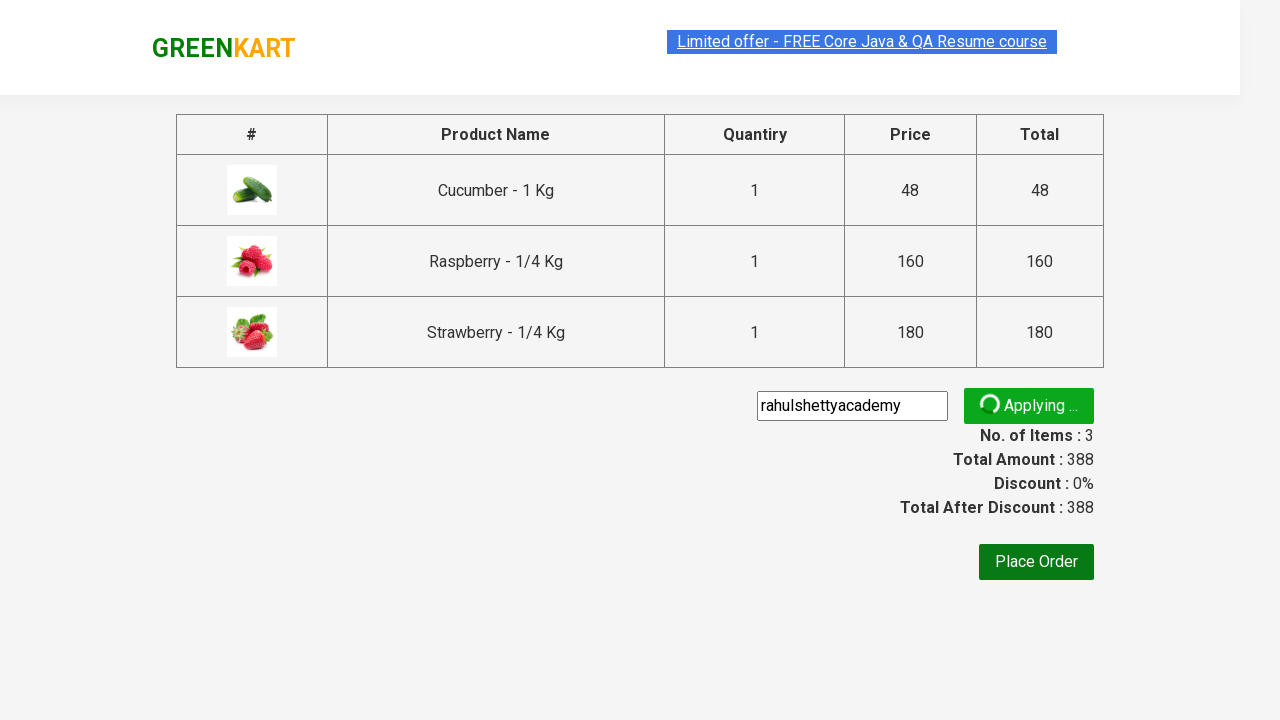

Promo discount confirmation appeared
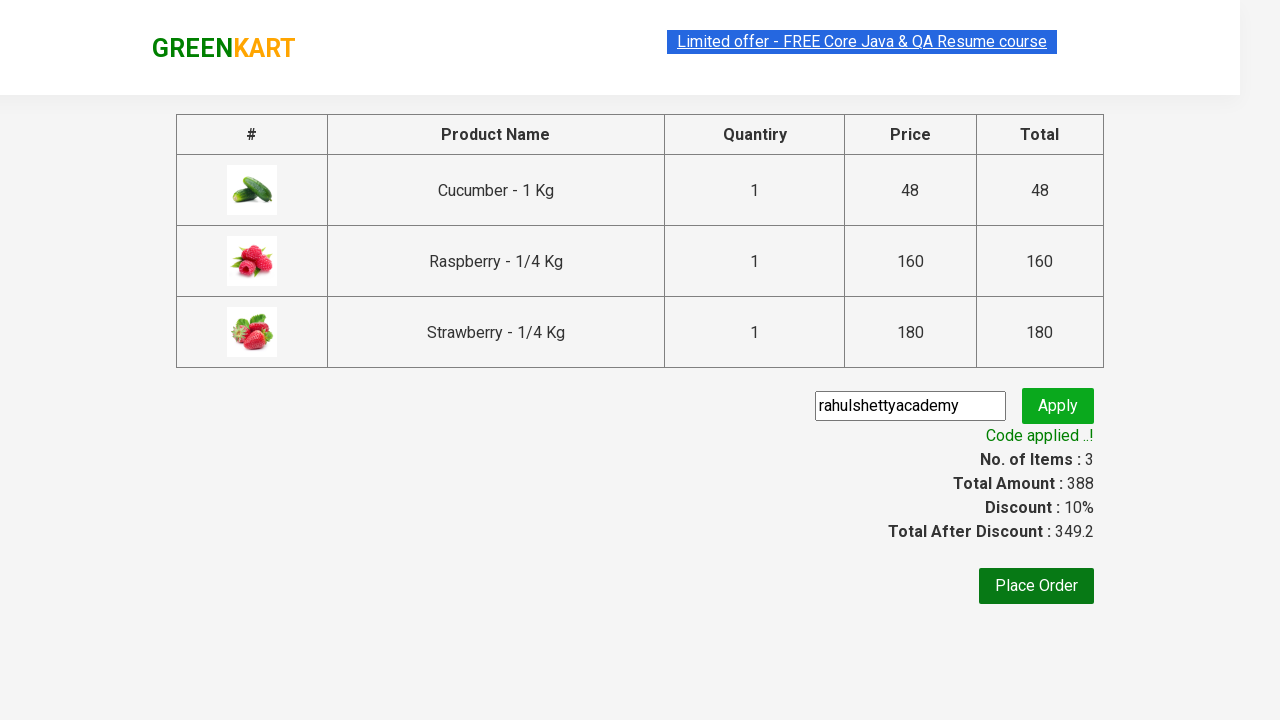

Verified discount applied: 349.2 is less than original 388
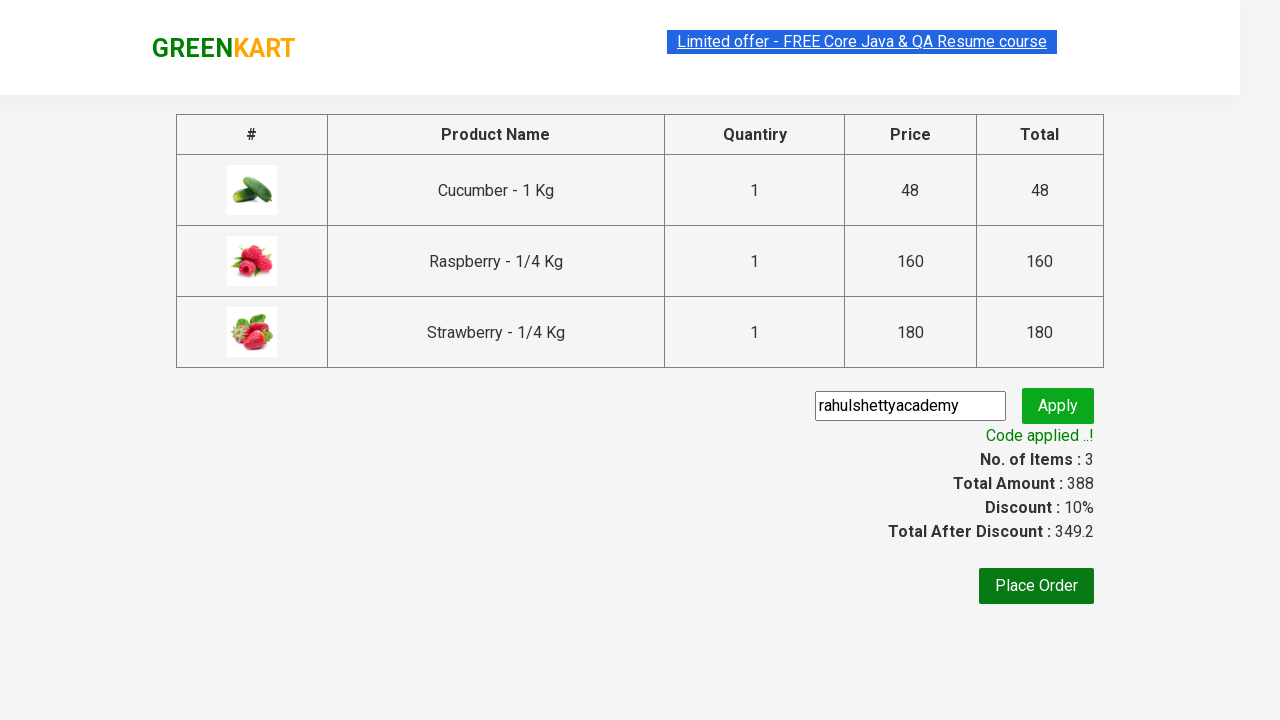

Calculated sum of individual product amounts: 388
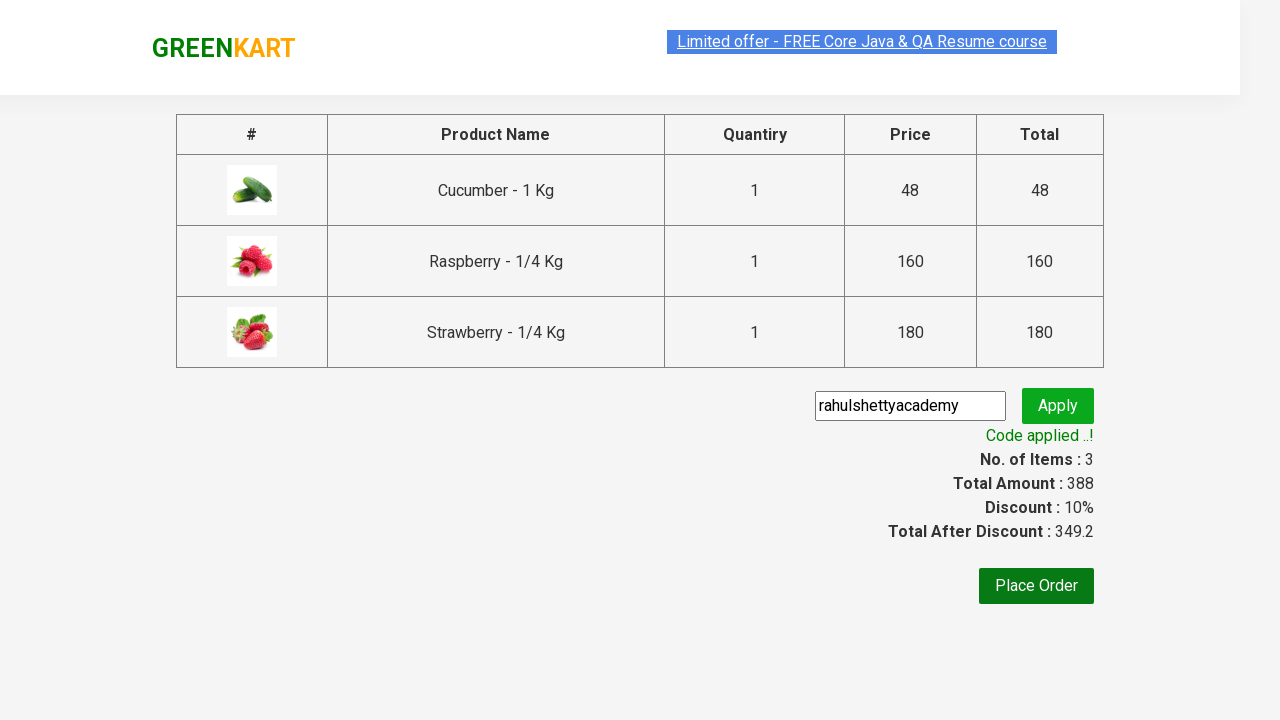

Verified total amount calculation: 388 equals displayed total 388
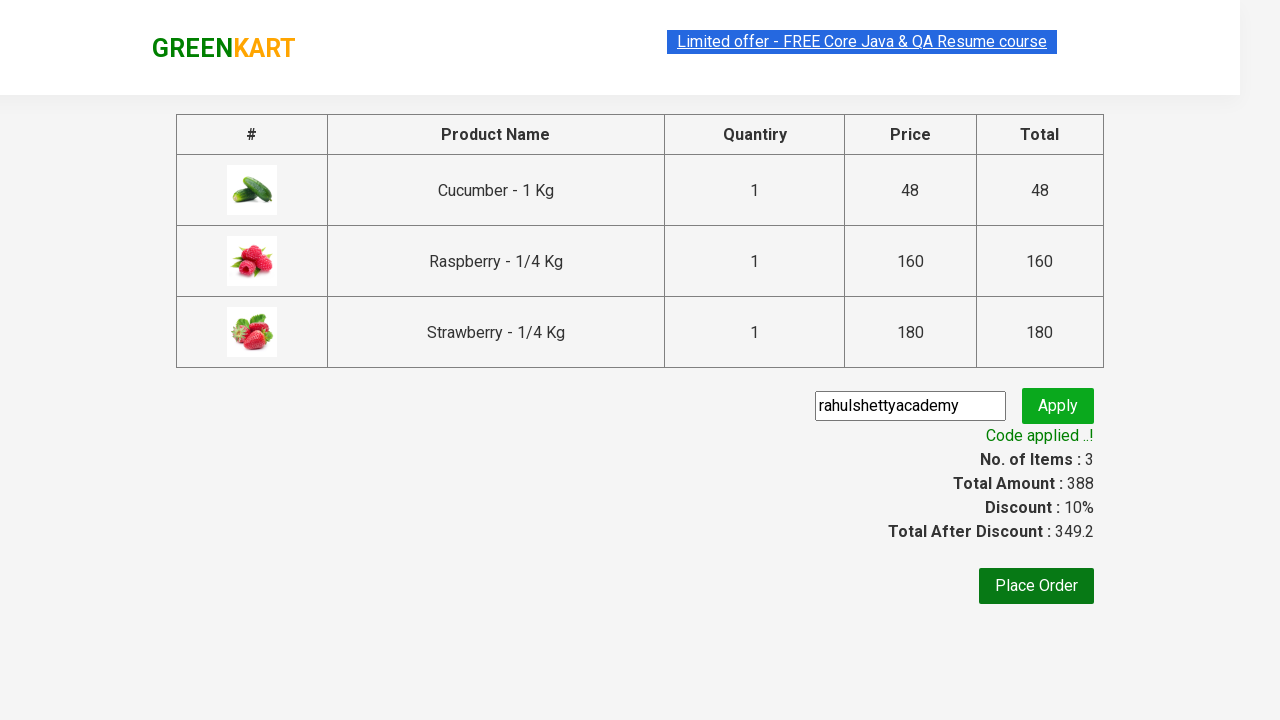

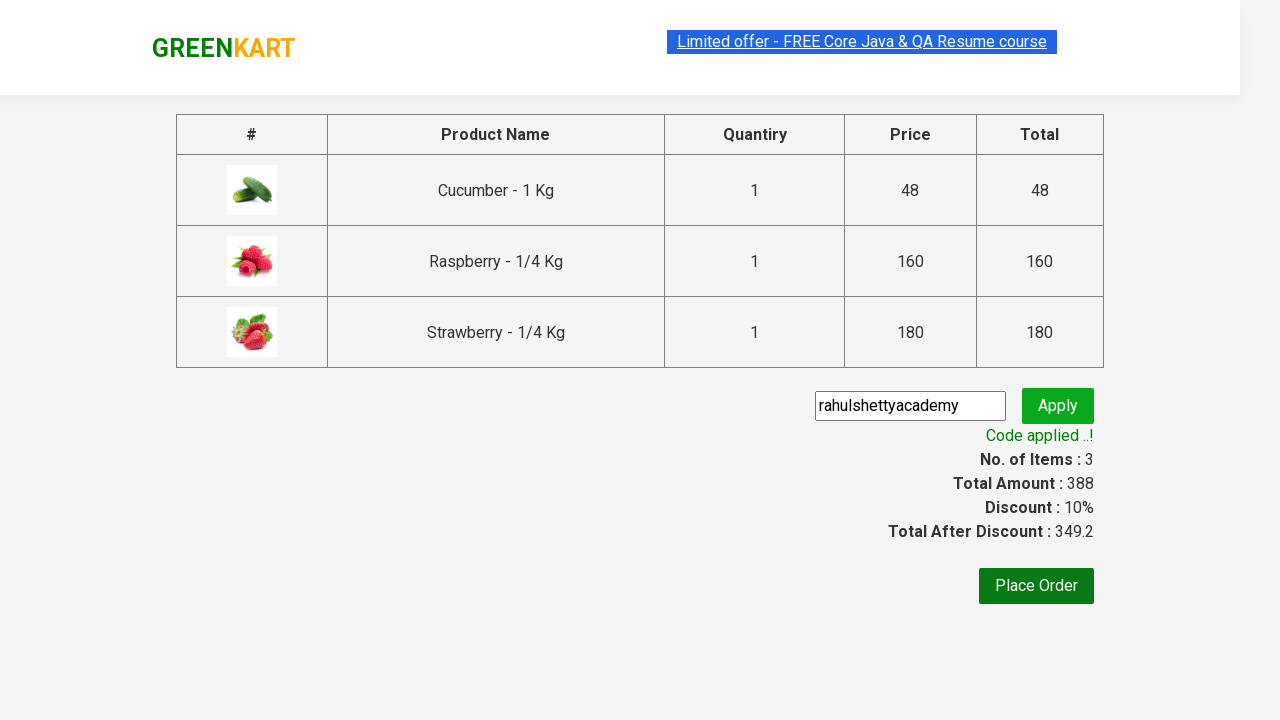